Tests element enabled/disabled states by toggling the enabled state of a textbox

Starting URL: https://the-internet.herokuapp.com/dynamic_controls

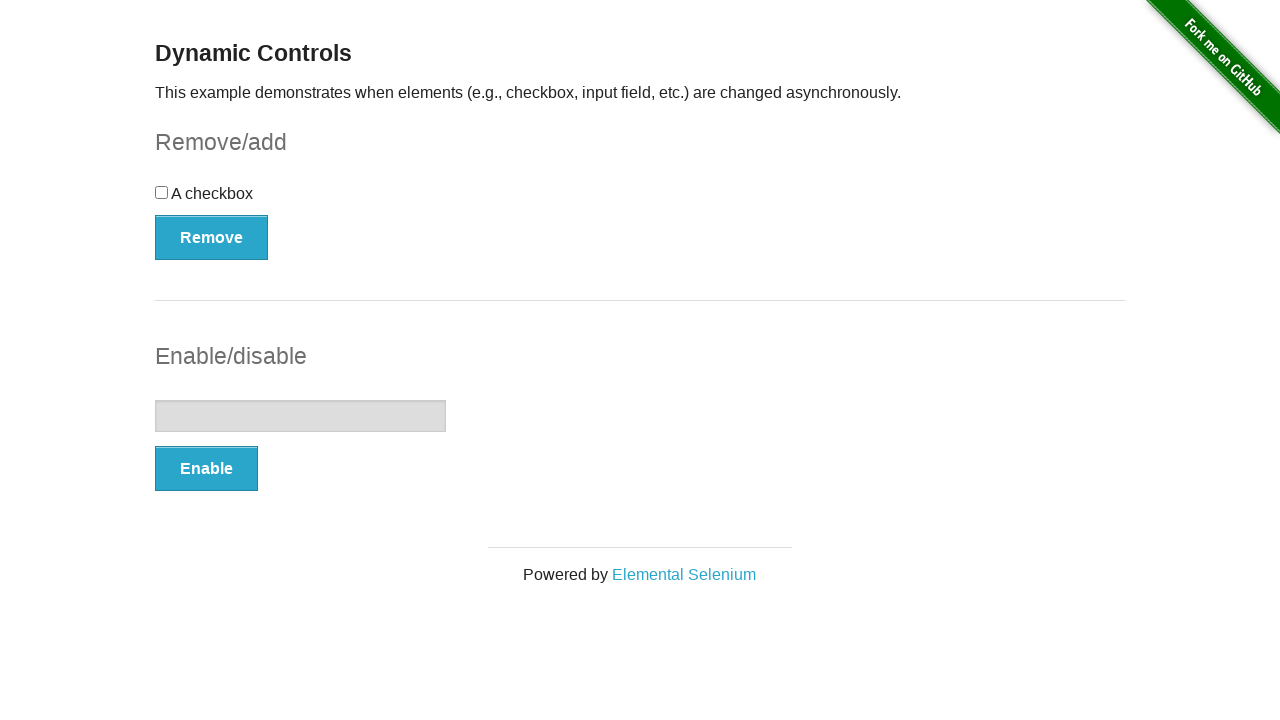

Verified textbox is initially disabled
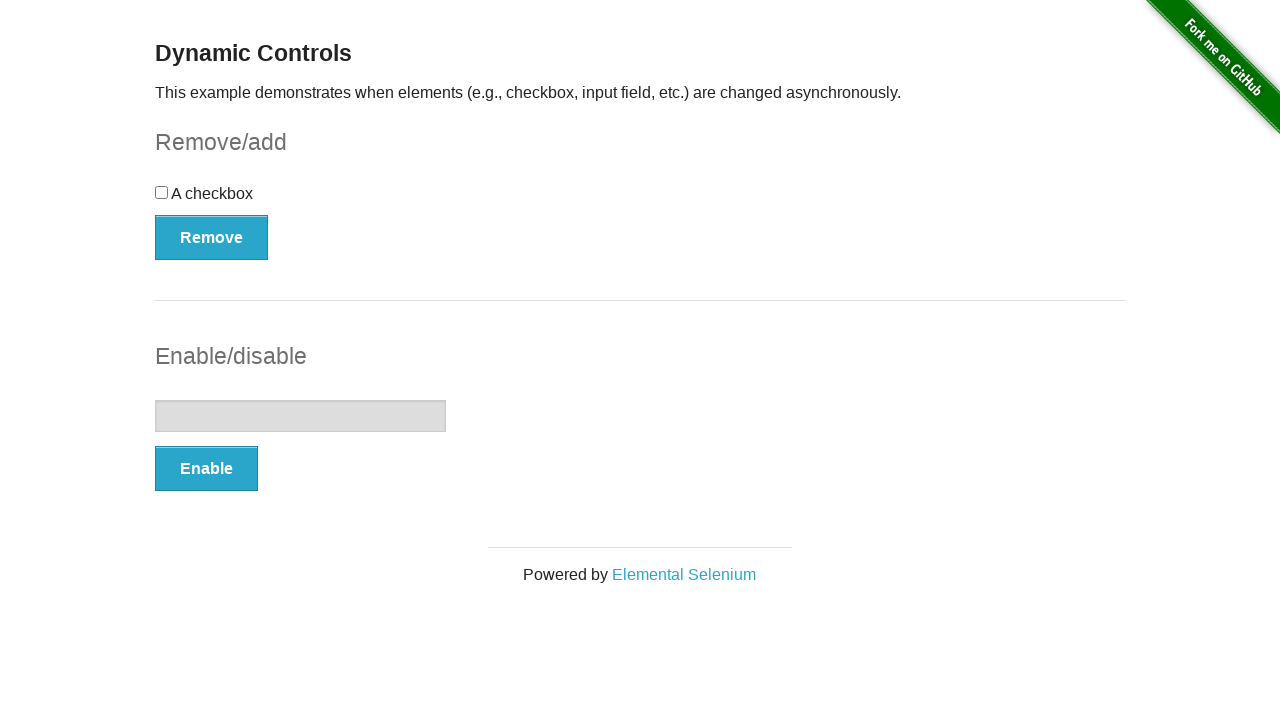

Clicked Enable button at (206, 469) on button:has-text('Enable')
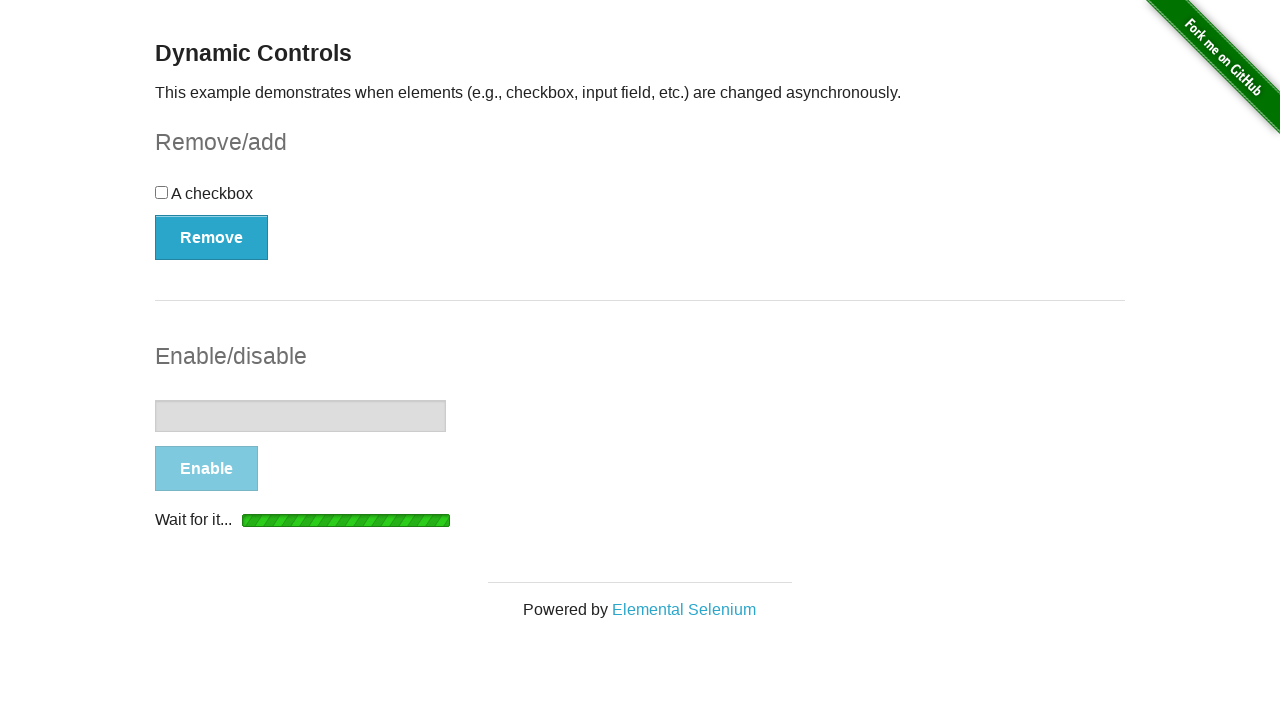

Textbox is now enabled
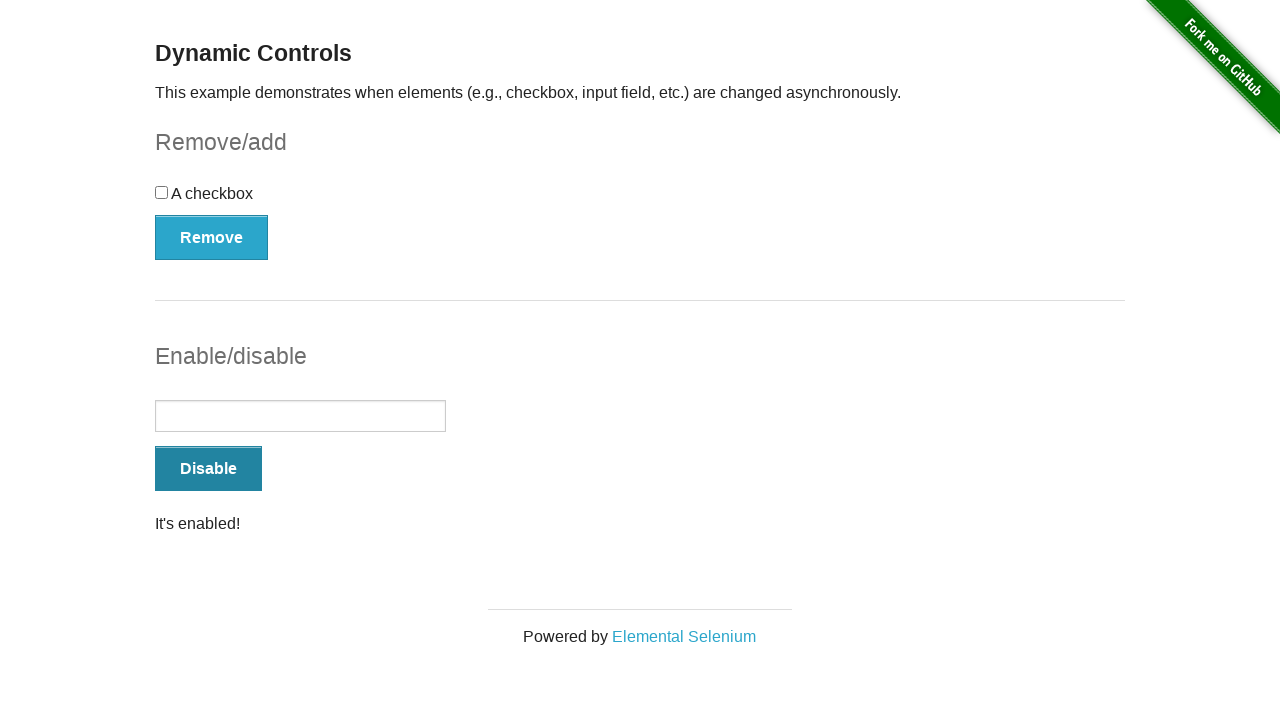

Clicked Disable button at (208, 469) on button:has-text('Disable')
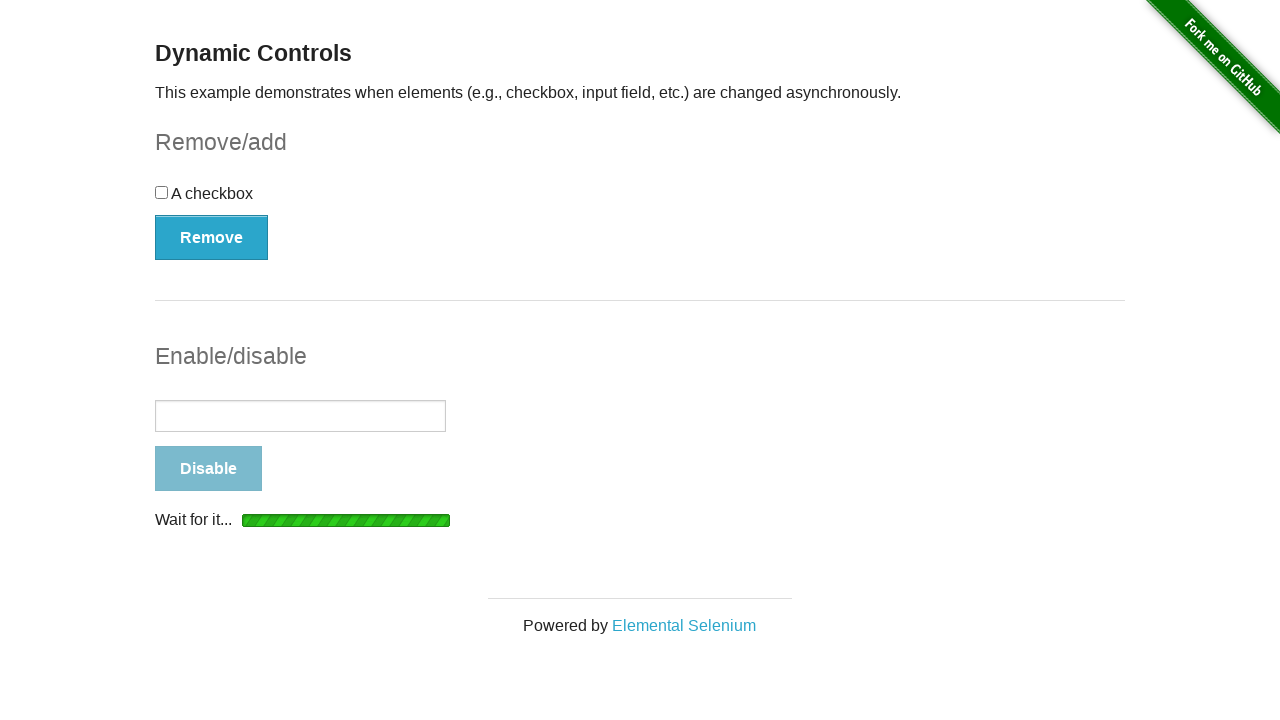

Textbox is now disabled again
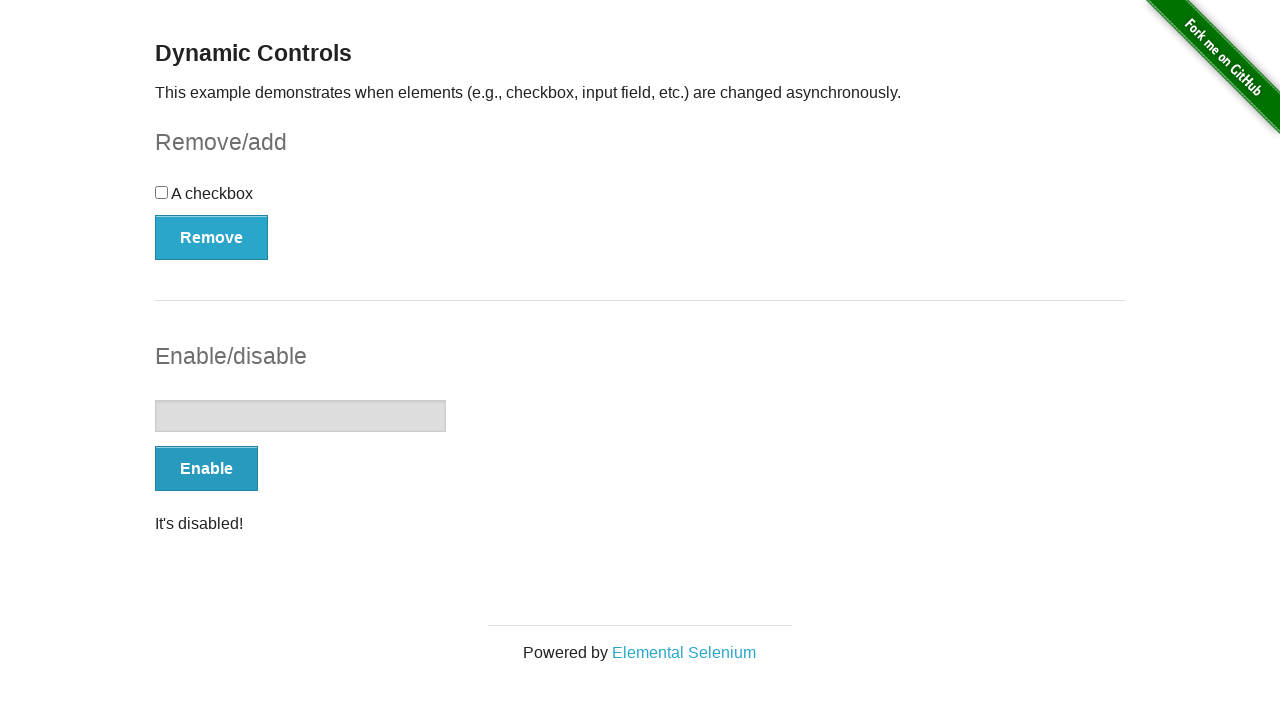

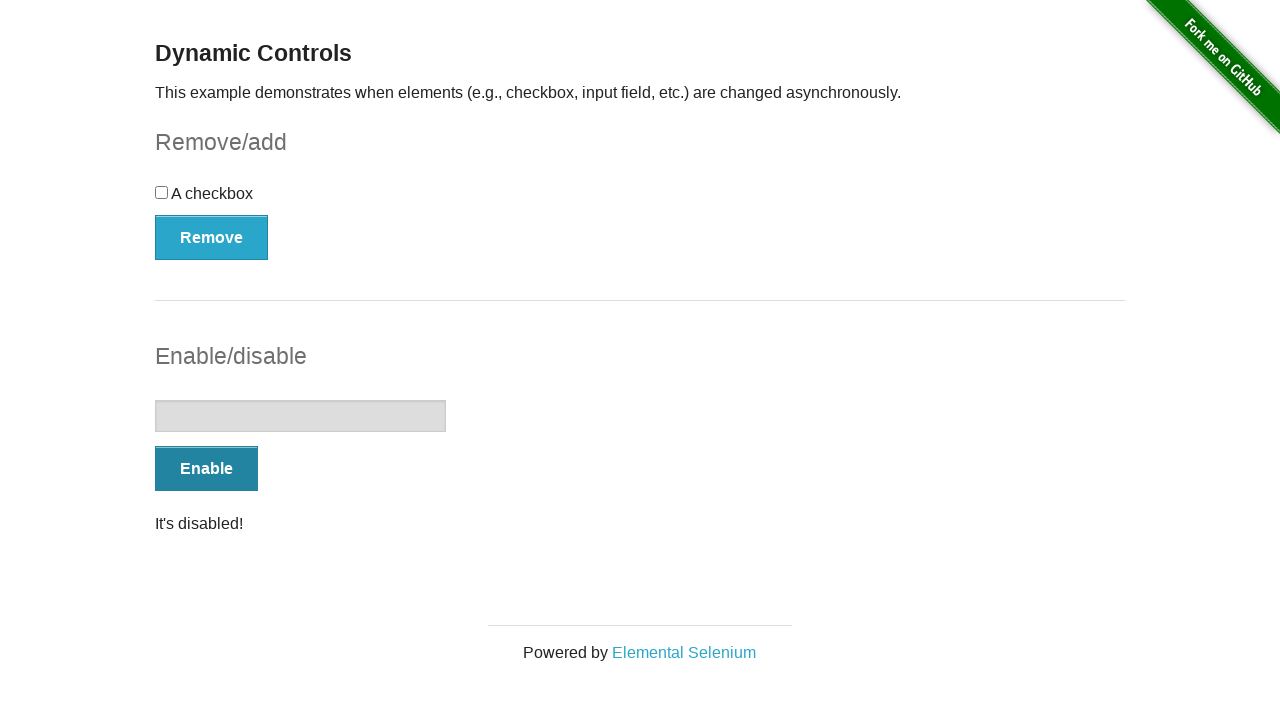